Tests multi-level context menu navigation by right-clicking an image, hovering through nested menu items, and clicking on a final menu option

Starting URL: https://deluxe-menu.com/popup-mode-sample.html

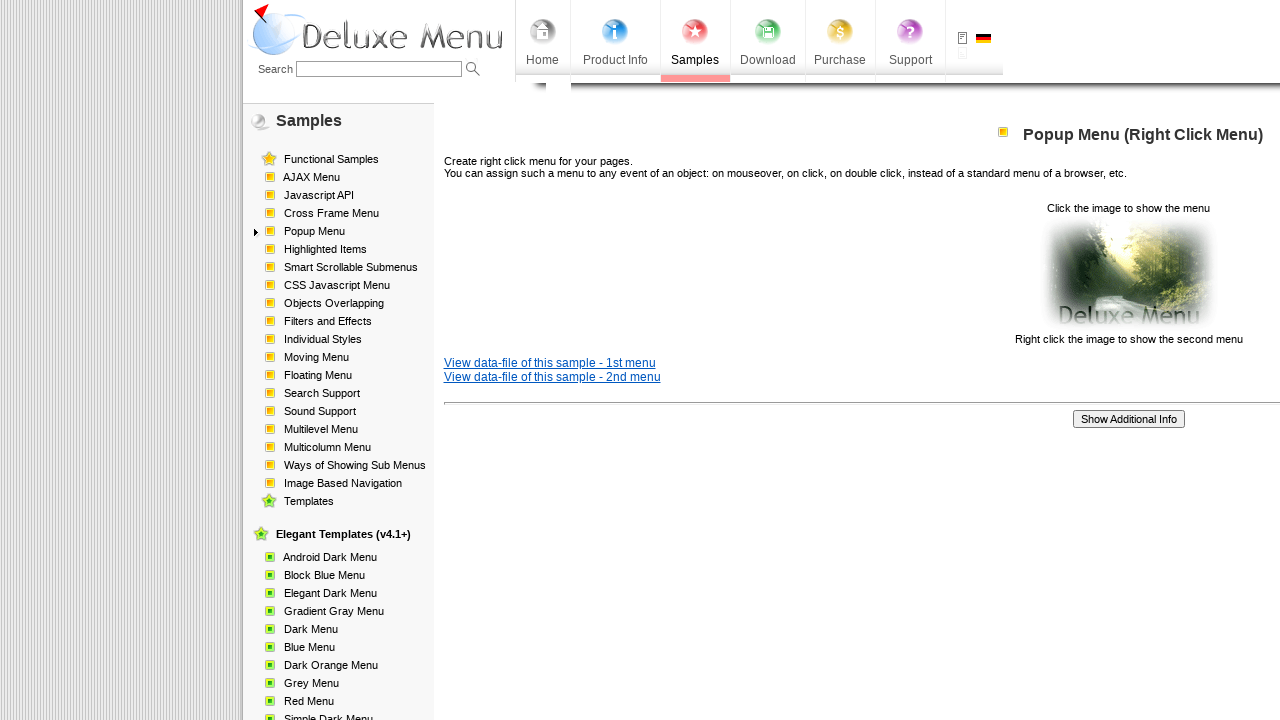

Right-clicked on popup image to open context menu at (1128, 274) on //img[@src='data-samples/images/popup_pic.gif']
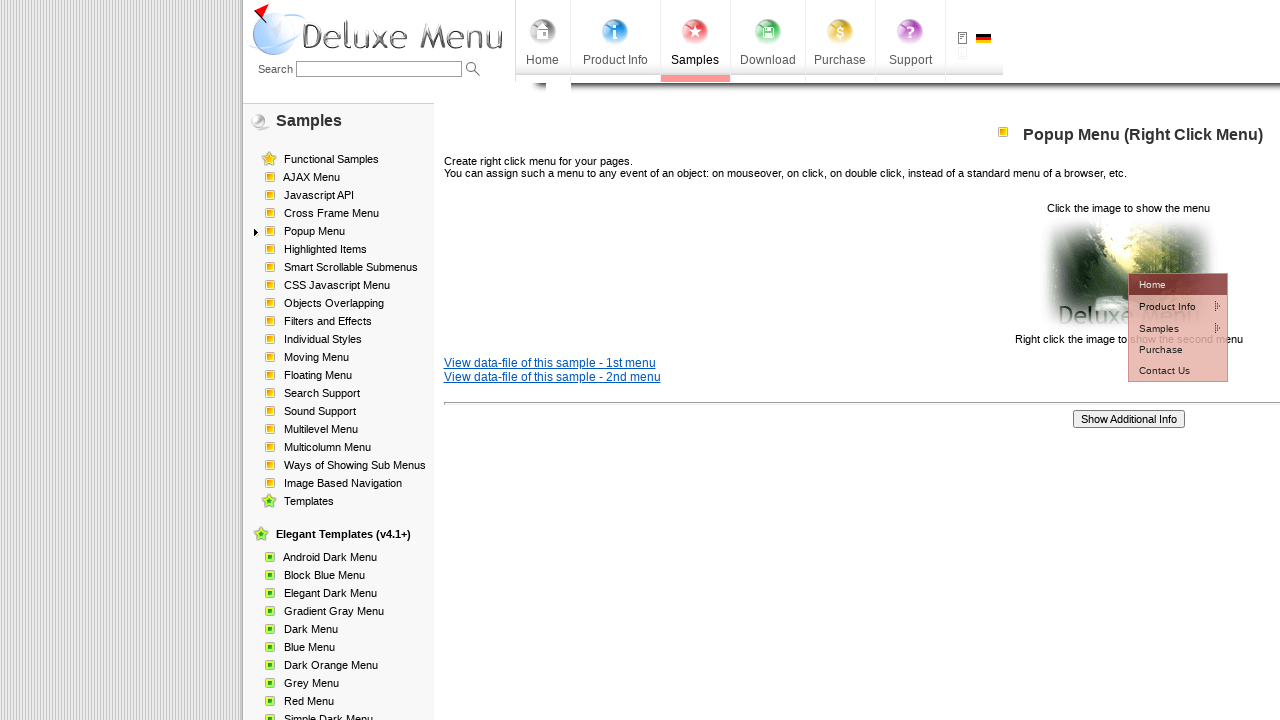

Hovered over first menu item to expand submenu at (1165, 306) on xpath=//td[@id='dm2m1i1tdT']
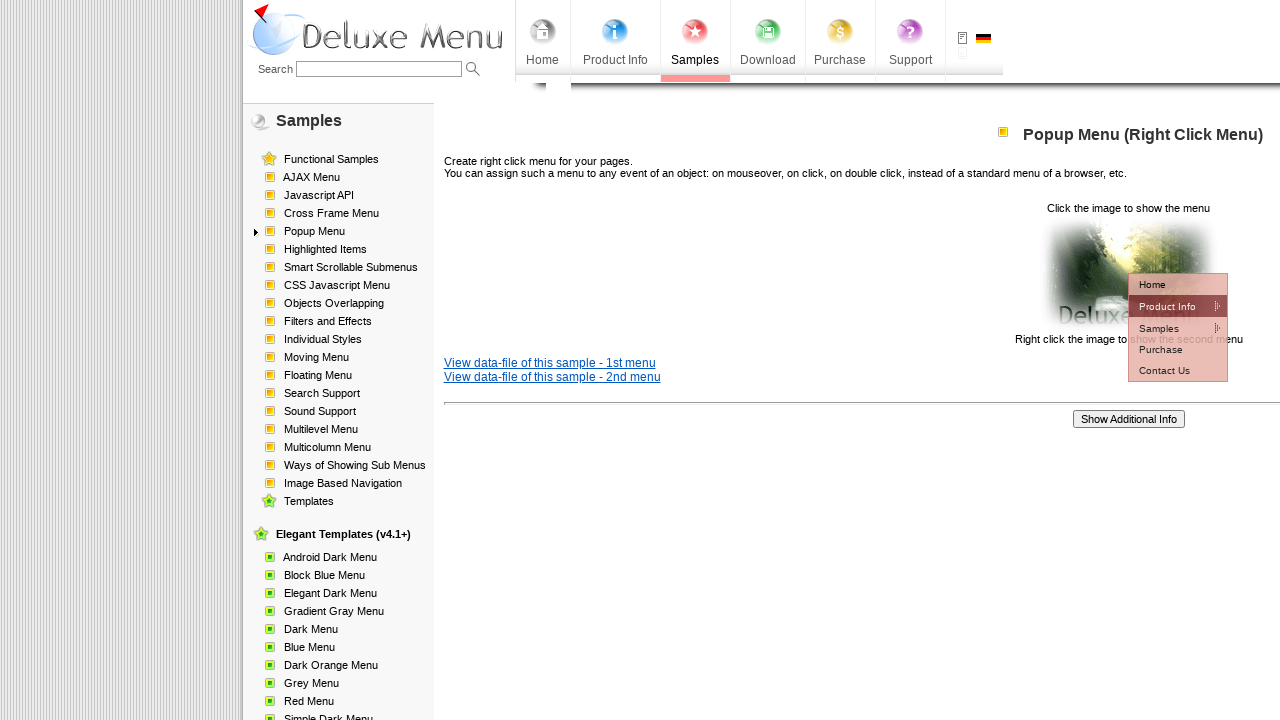

Hovered over second menu item to expand next submenu at (1052, 327) on xpath=//td[@id='dm2m2i1tdT']
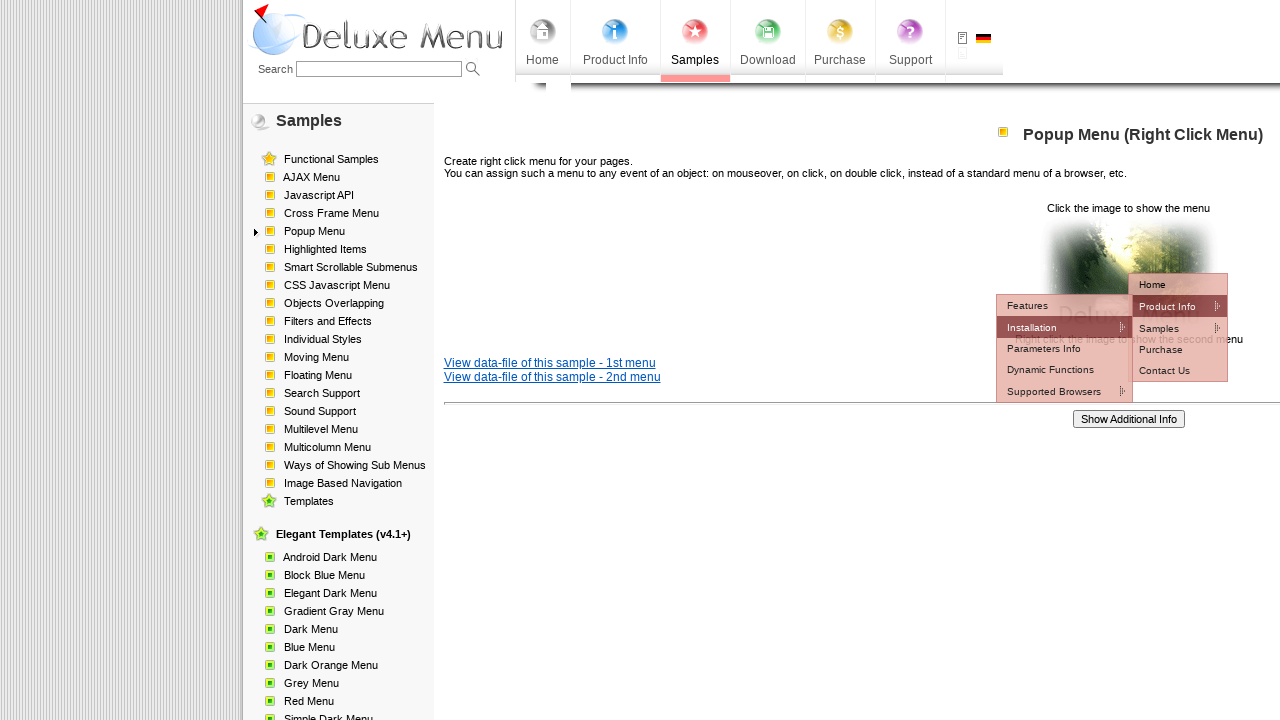

Clicked on final menu item 'Description of Files' at (1178, 326) on xpath=//td[@id='dm2m3i0tdT' and normalize-space()='Description of Files']
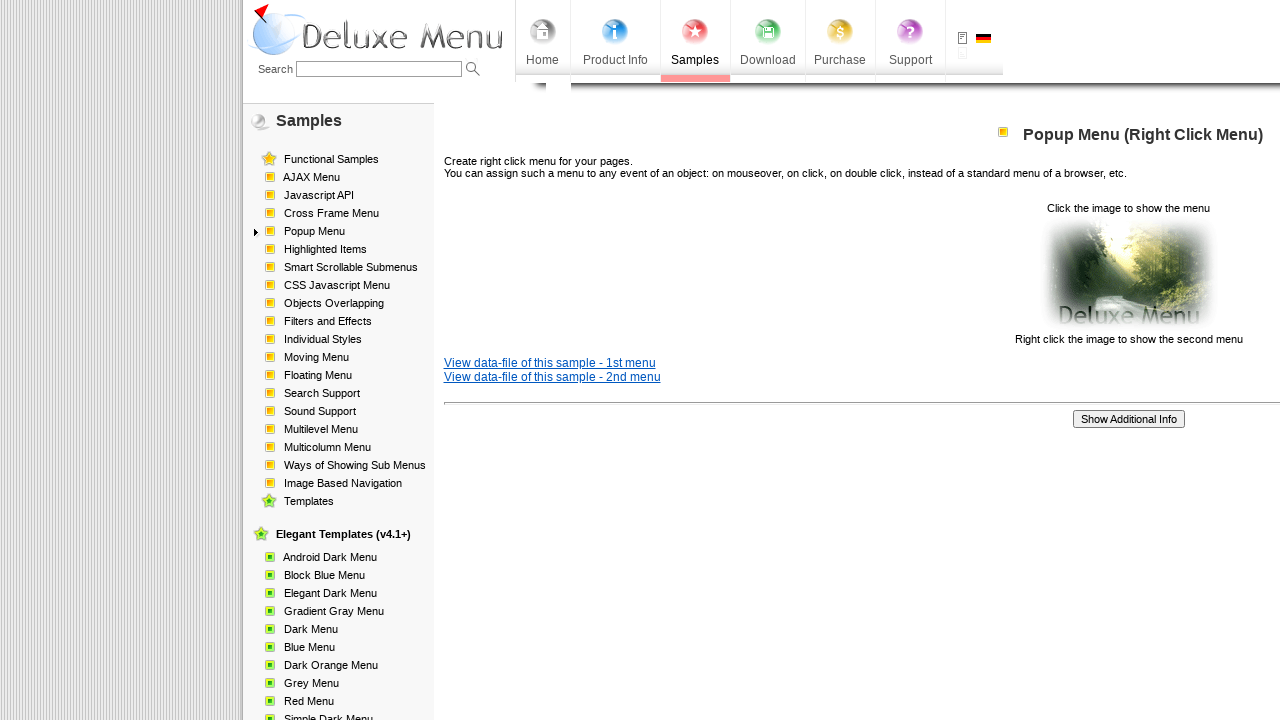

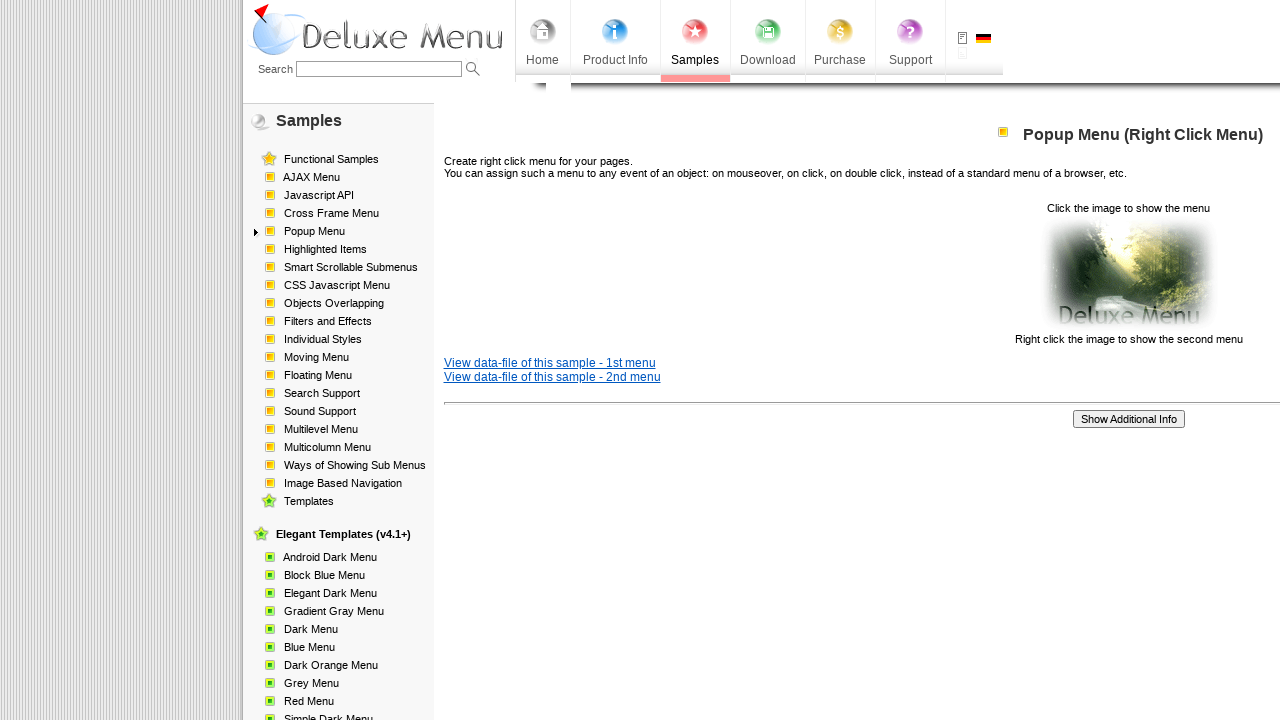